Tests interaction with form elements on a practice Angular page by clicking an input element located to the left of the "Employed" label, demonstrating relative element positioning.

Starting URL: https://rahulshettyacademy.com/angularpractice/

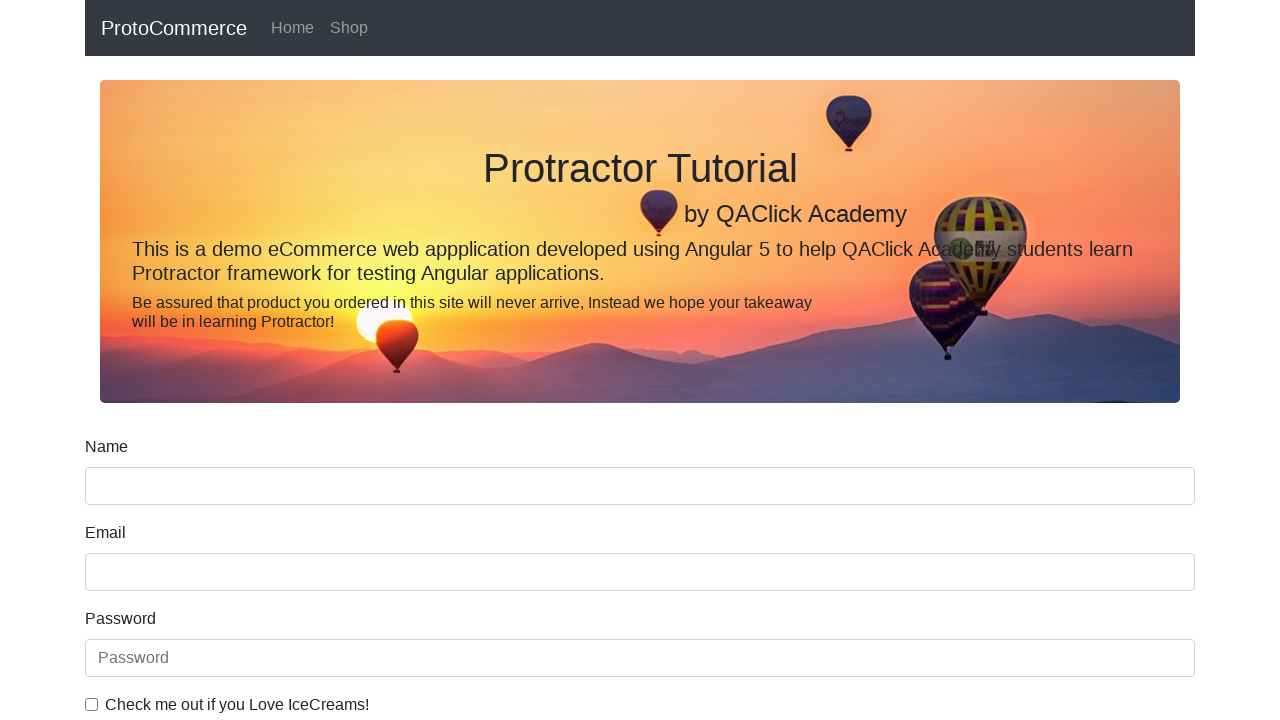

Located the 'Employed' label element
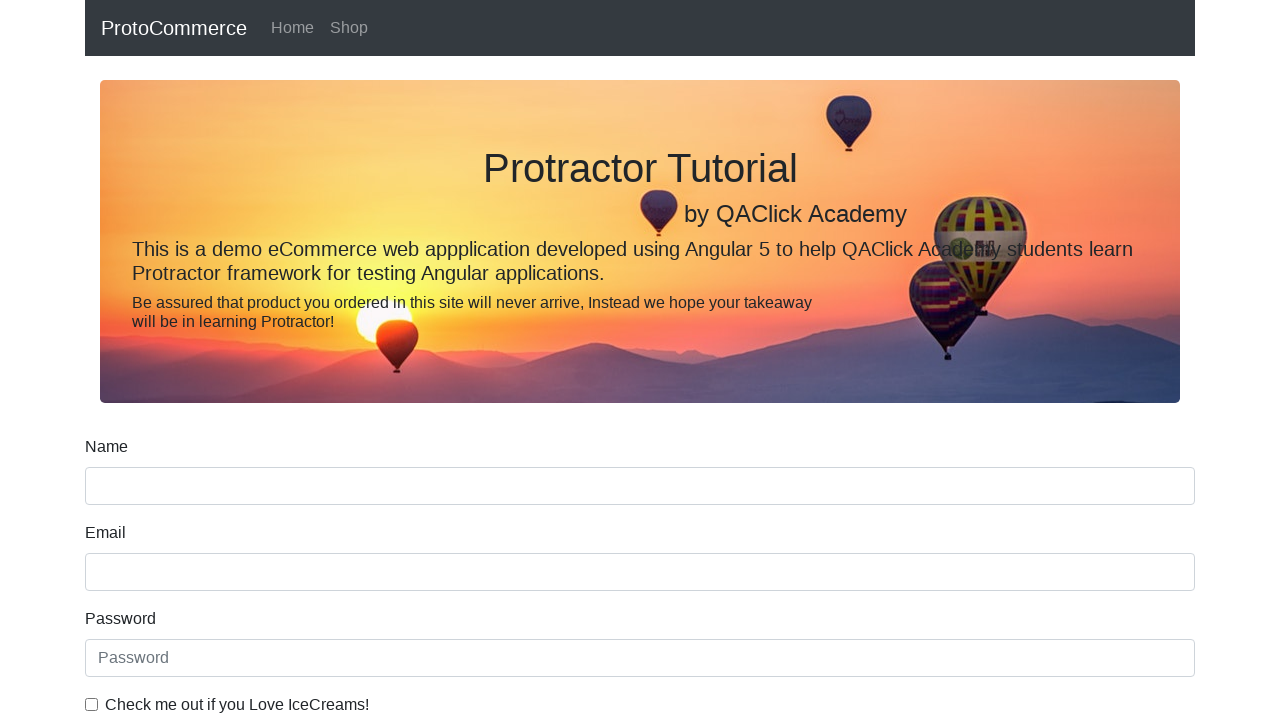

Clicked the radio button input with value 'option2' (Employed option) at (326, 360) on input[value='option2']
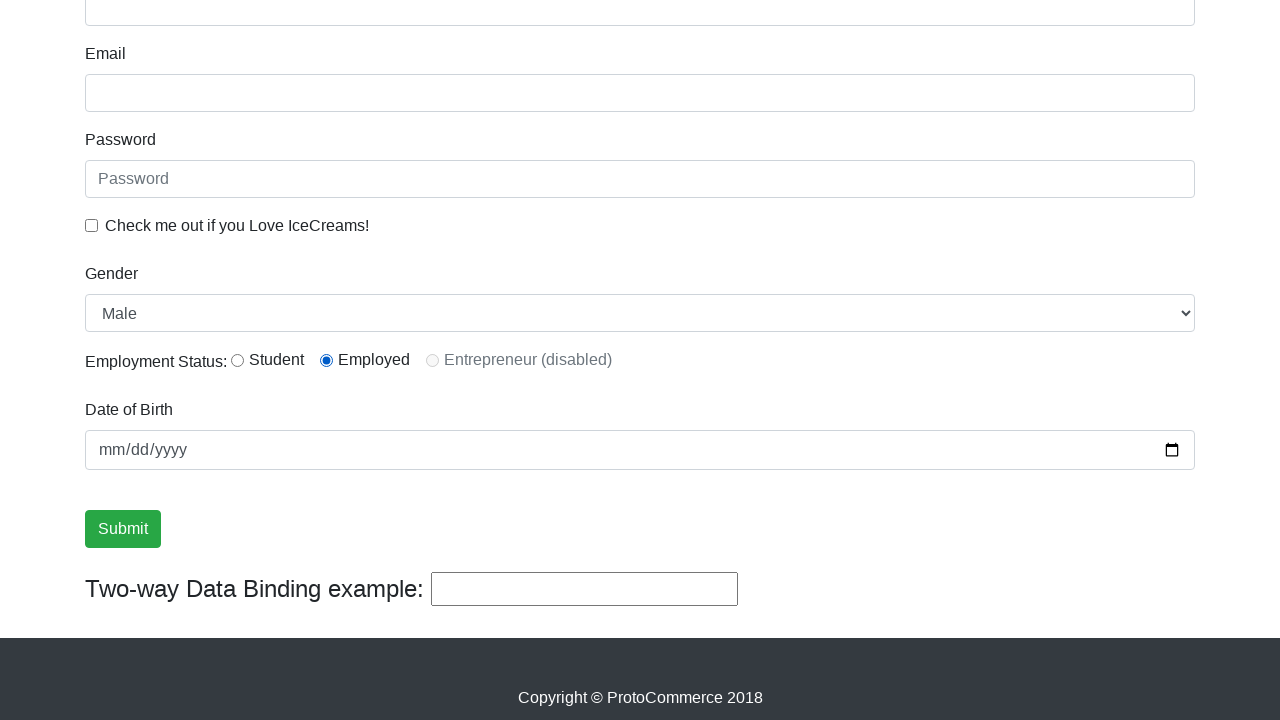

Located the first radio button with name 'inlineRadioOptions'
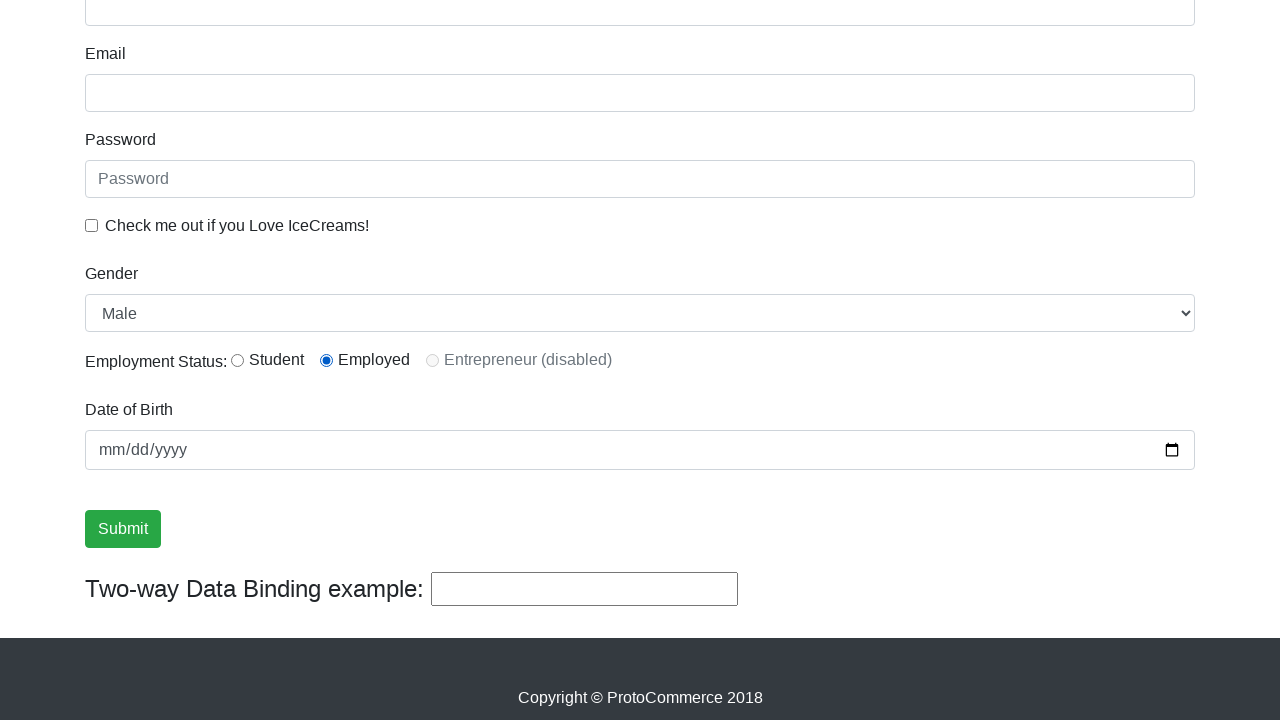

Retrieved text content from the label associated with 'inlineRadio1'
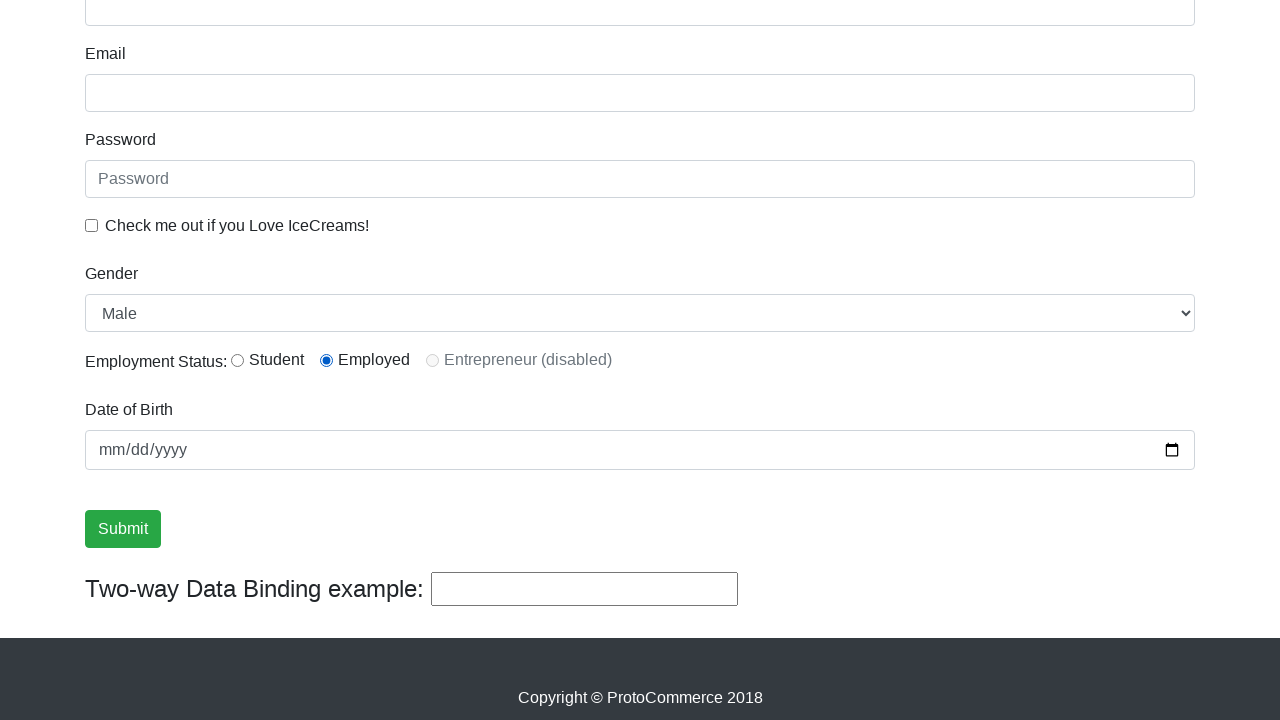

Printed label text: Student
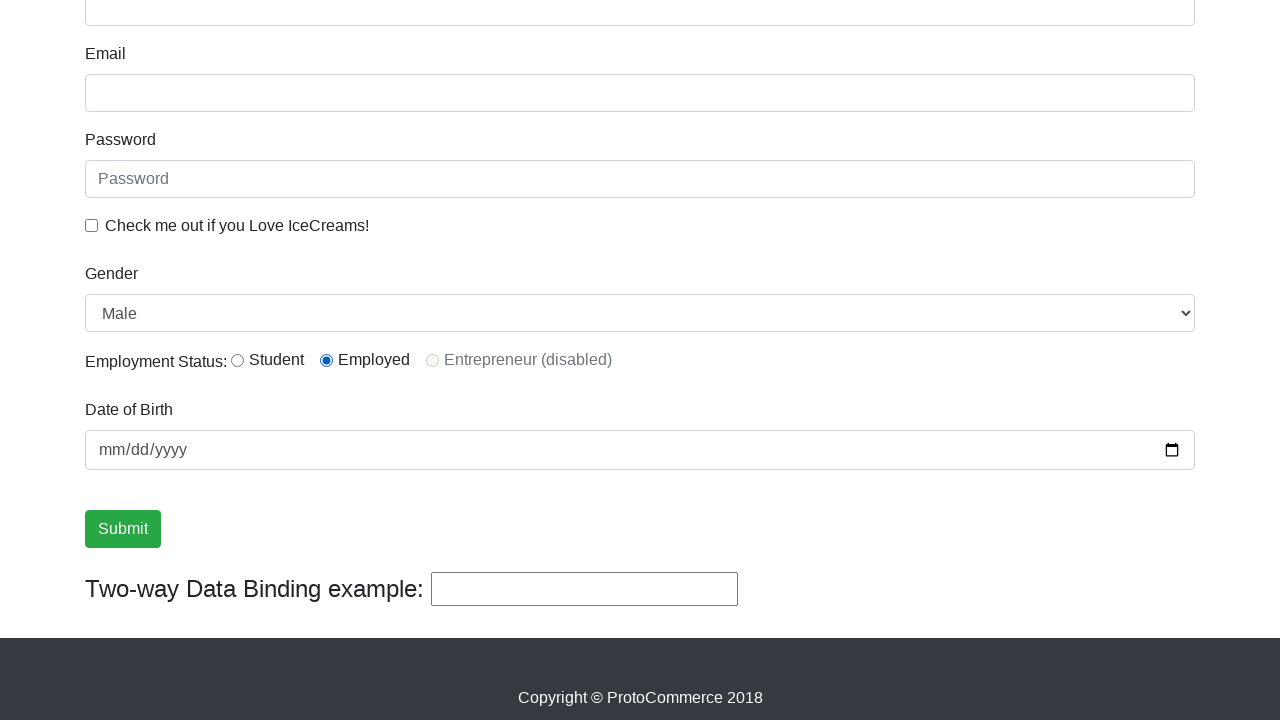

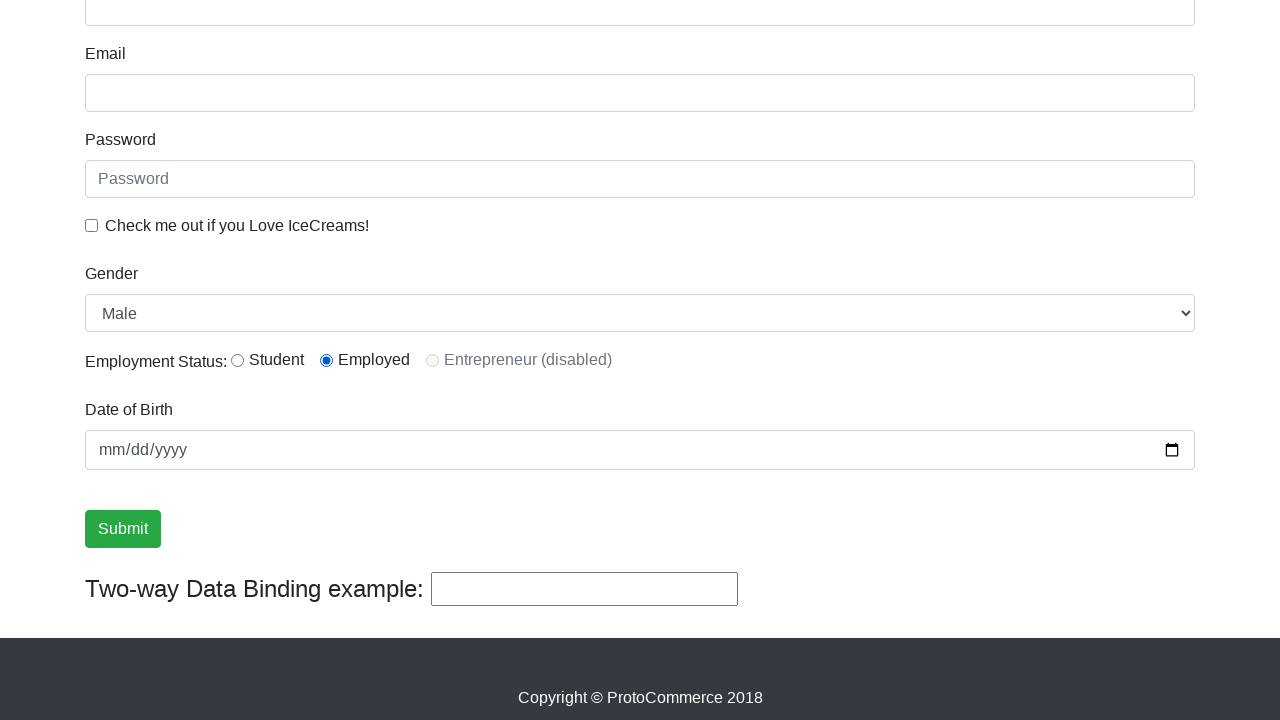